Tests drag and drop functionality on jQuery UI demo page

Starting URL: https://jqueryui.com/droppable/

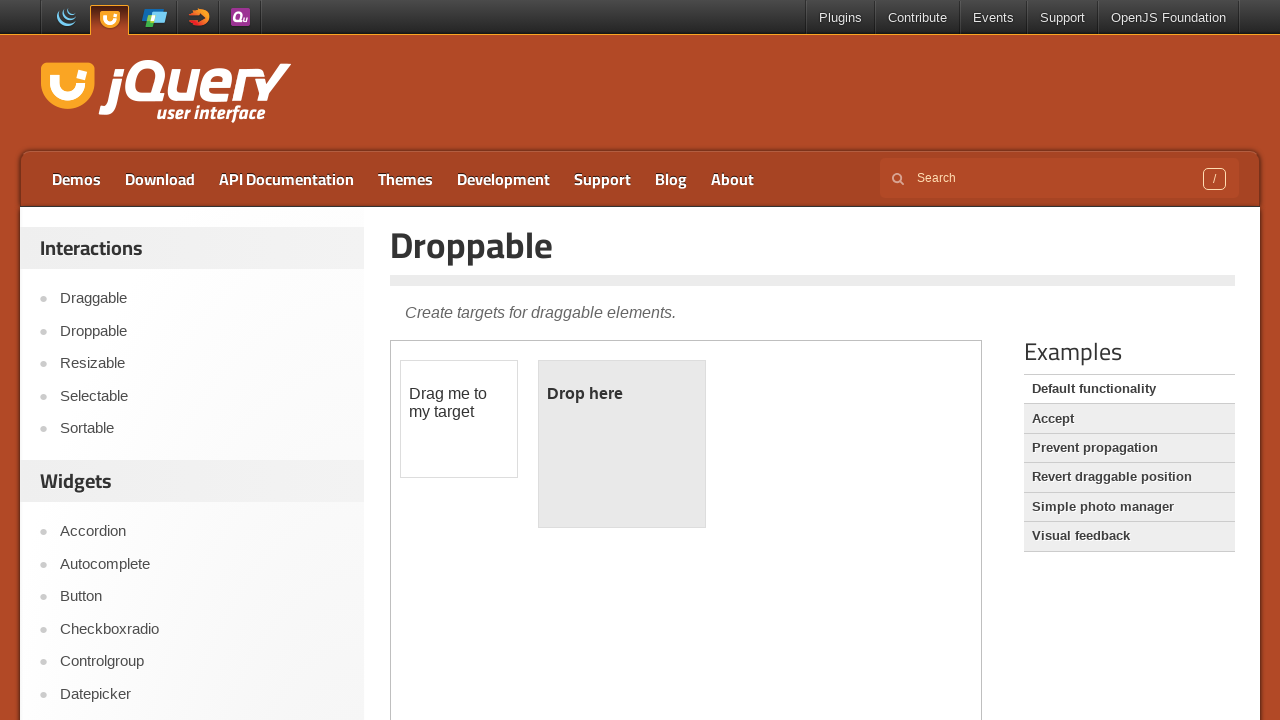

Clicked on drag and drop demo link in sidebar at (202, 331) on xpath=//*[@id='sidebar']/aside[1]/ul/li[2]/a
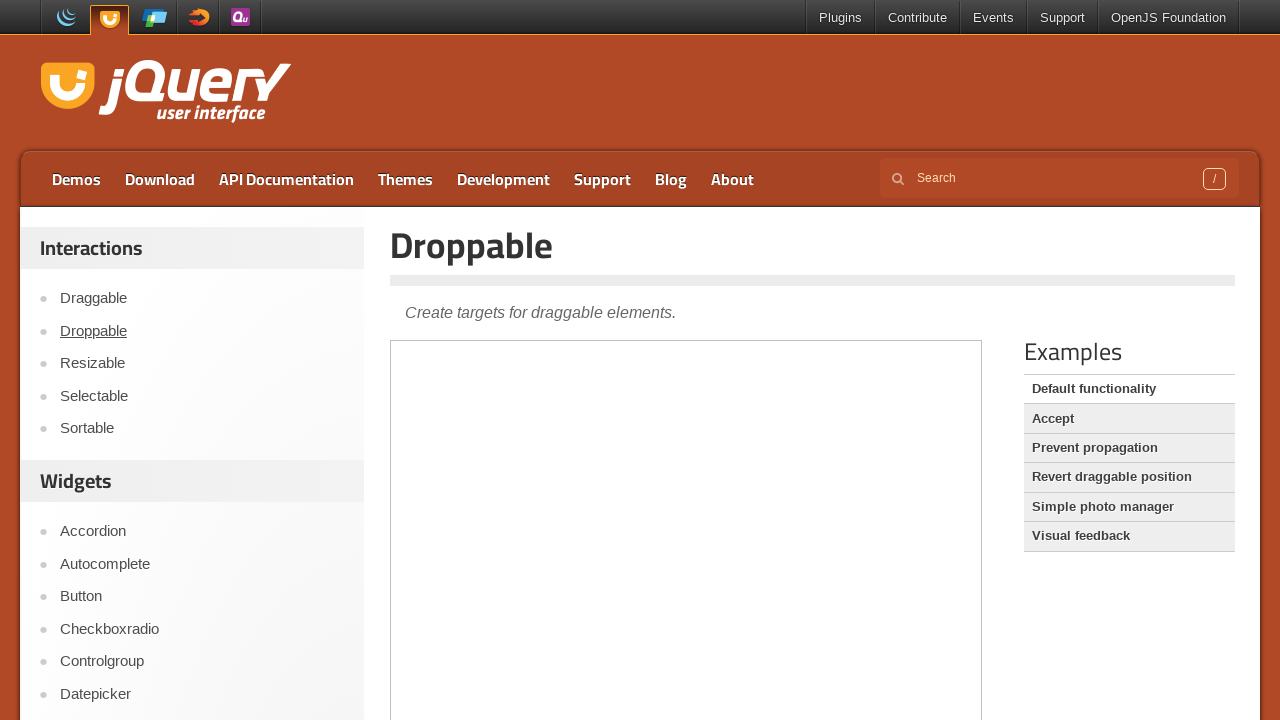

Located demo iframe
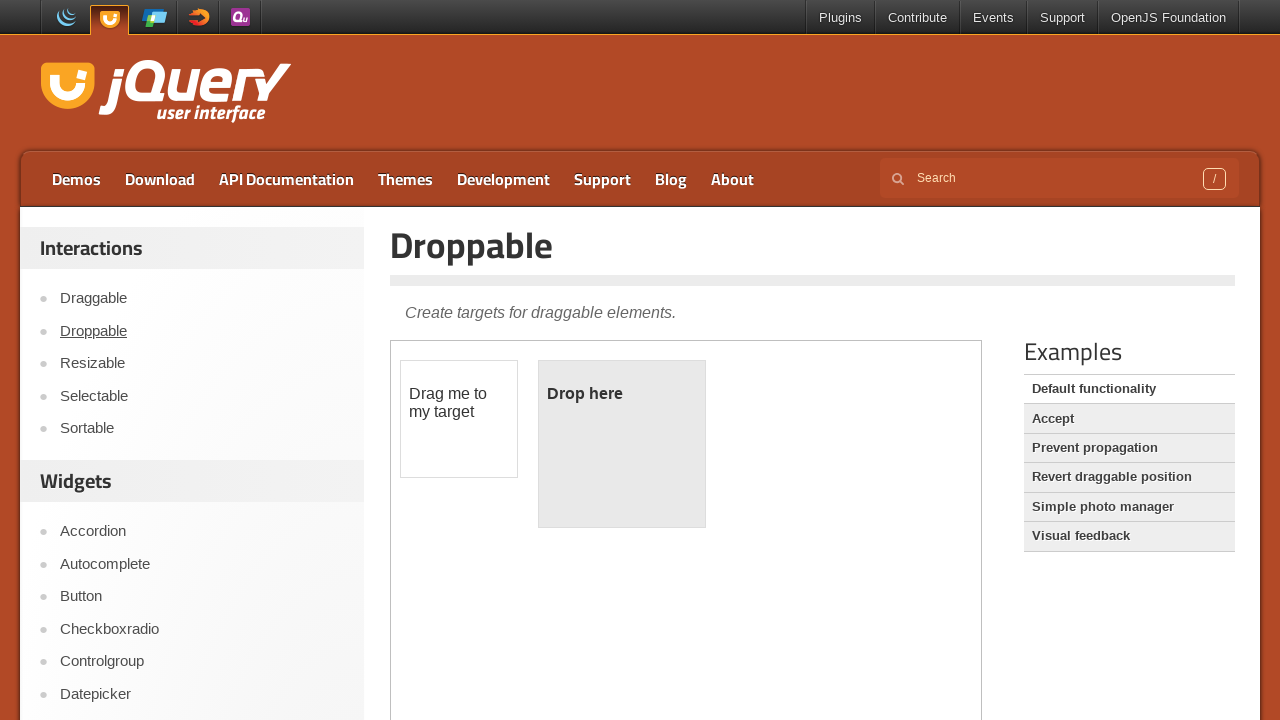

Located draggable element
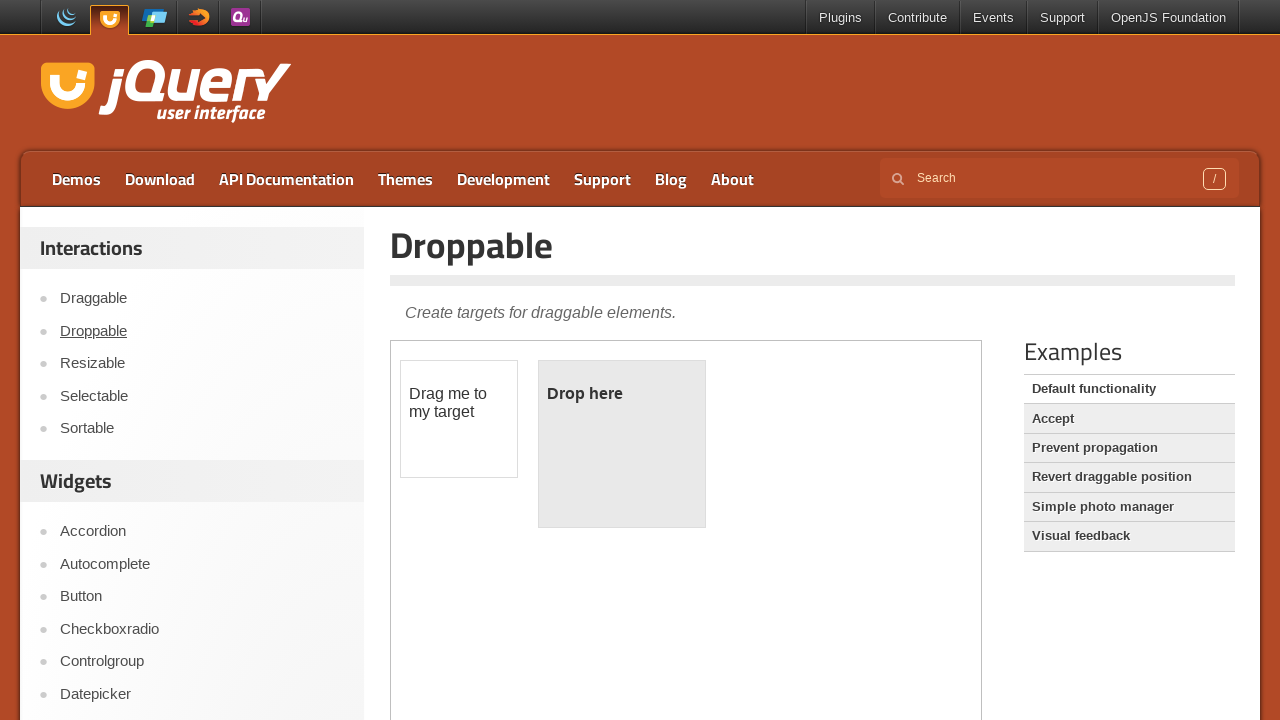

Located droppable target element
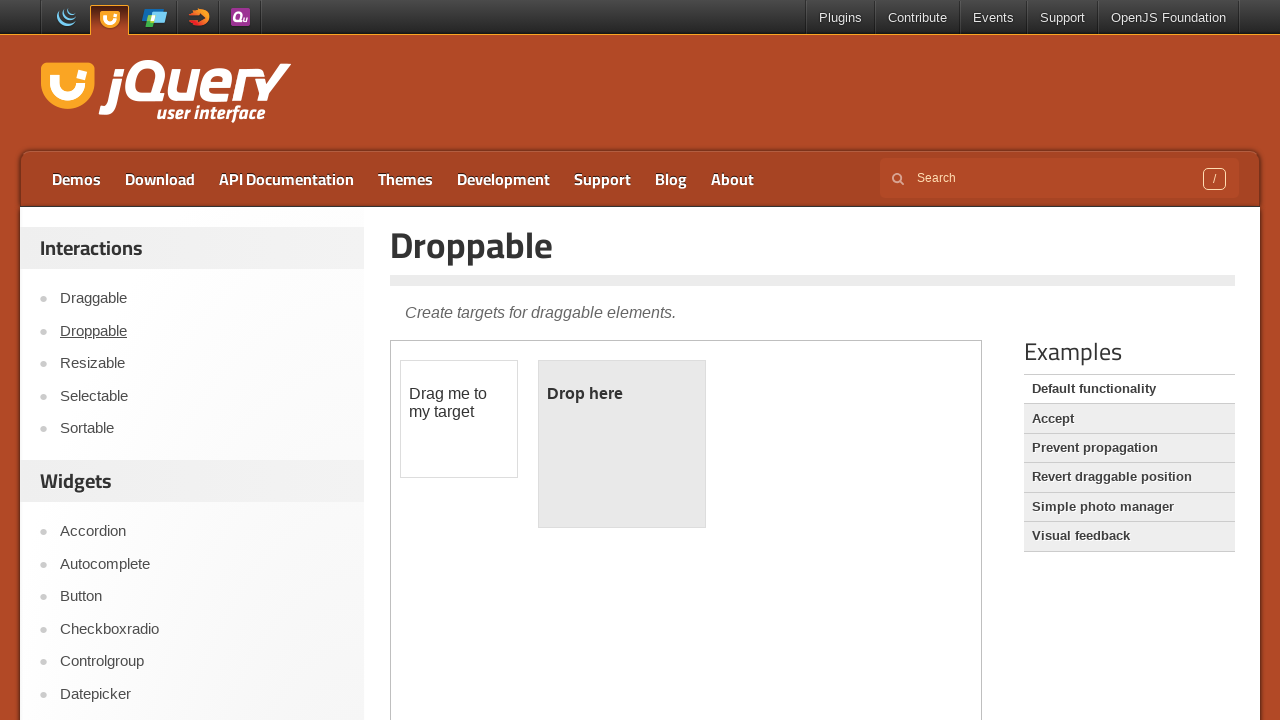

Performed drag and drop of draggable element onto droppable target at (622, 444)
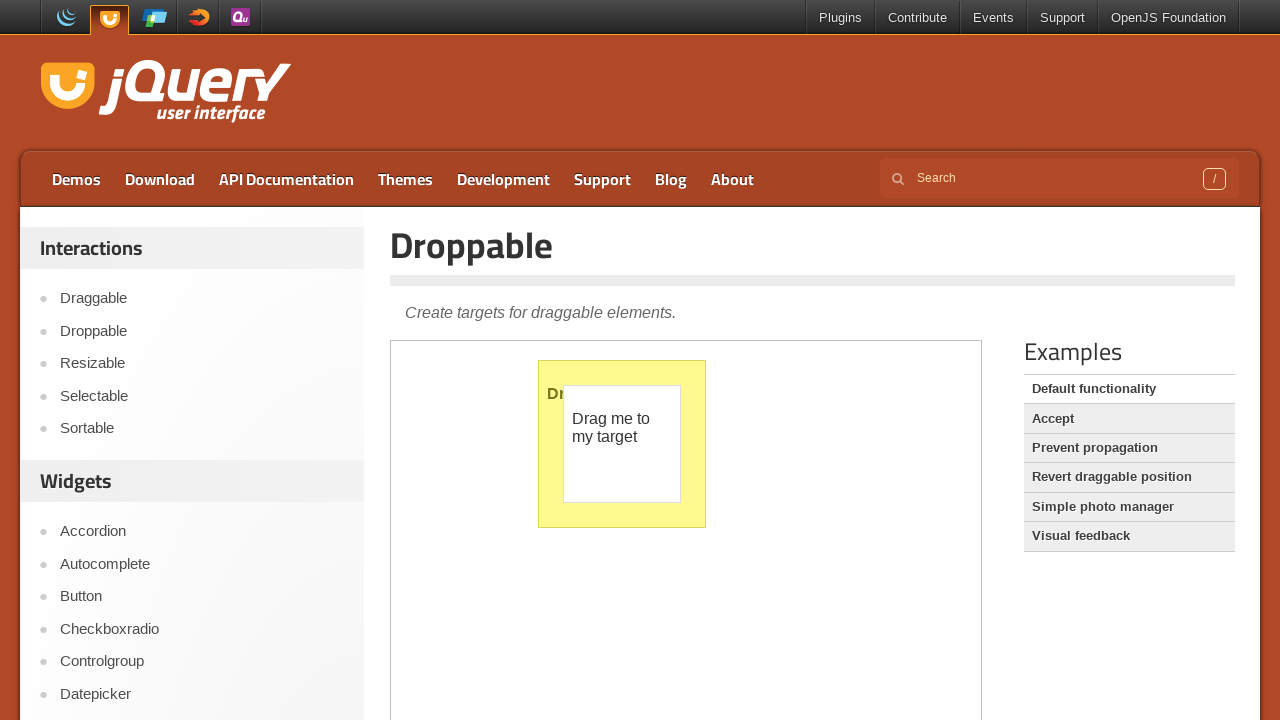

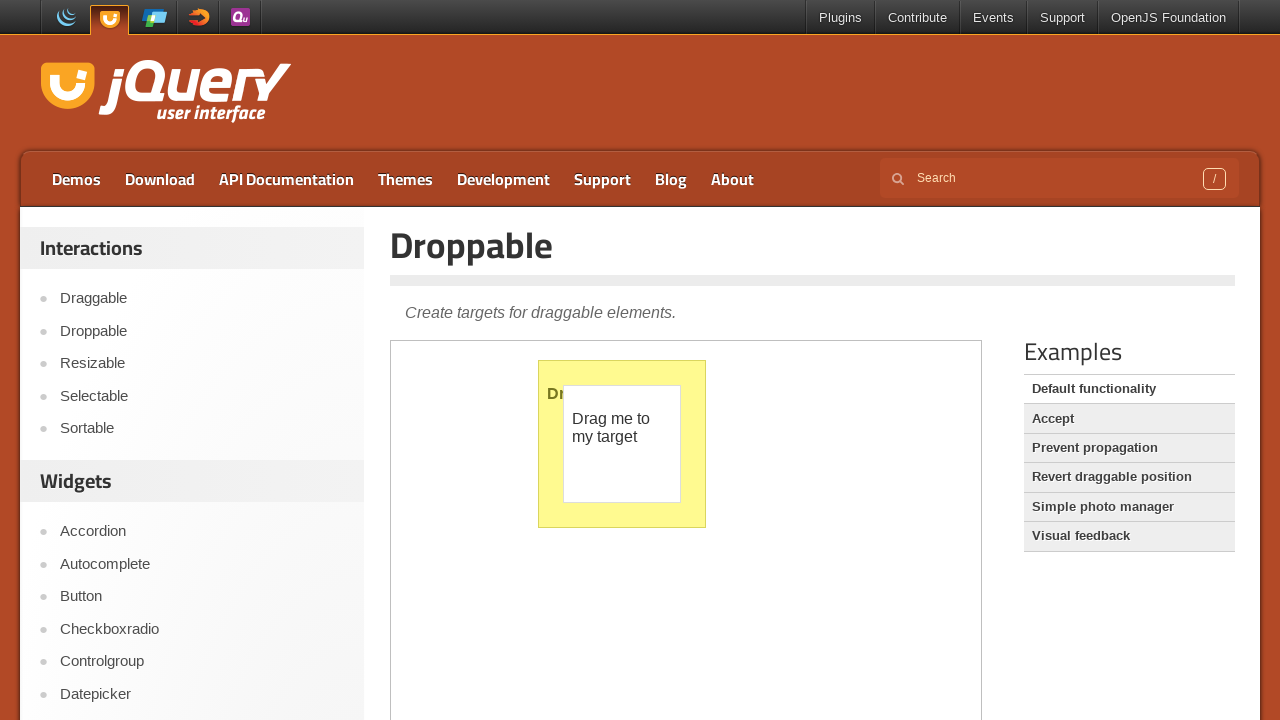